Checks if elements are visible in viewport on WebdriverIO homepage

Starting URL: https://webdriver.io

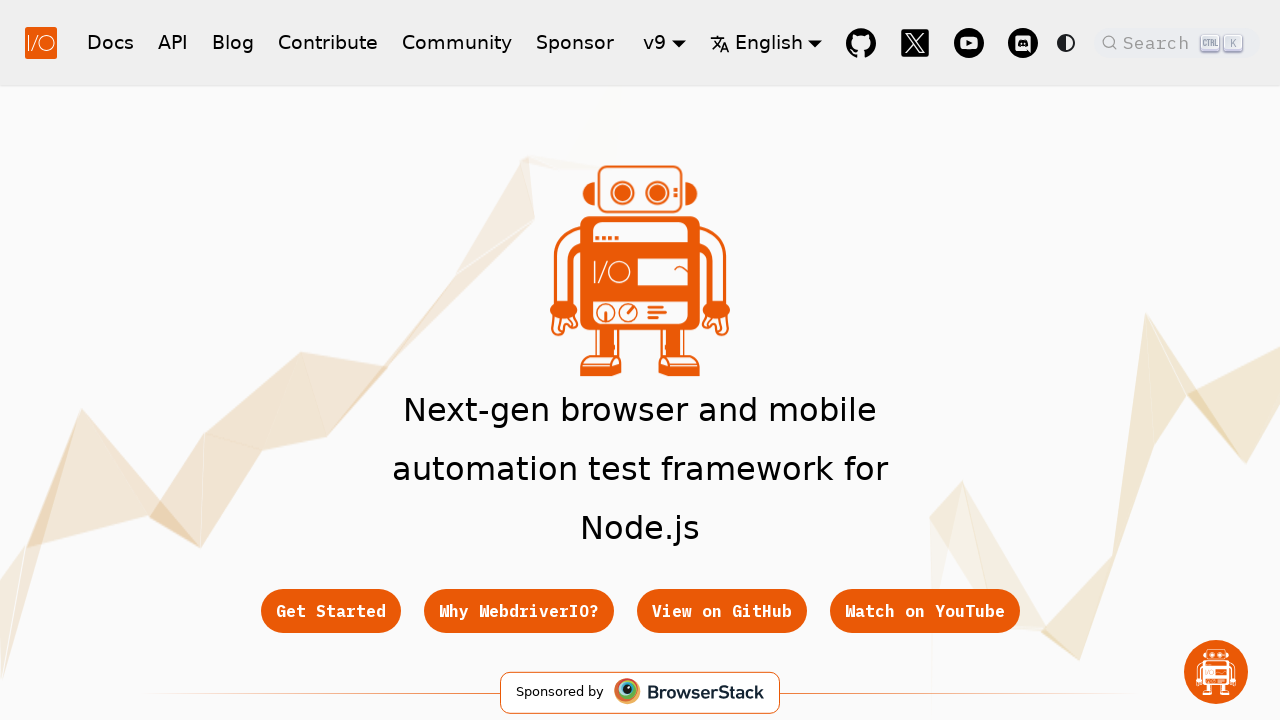

Waited for Getting Started button to be visible in viewport
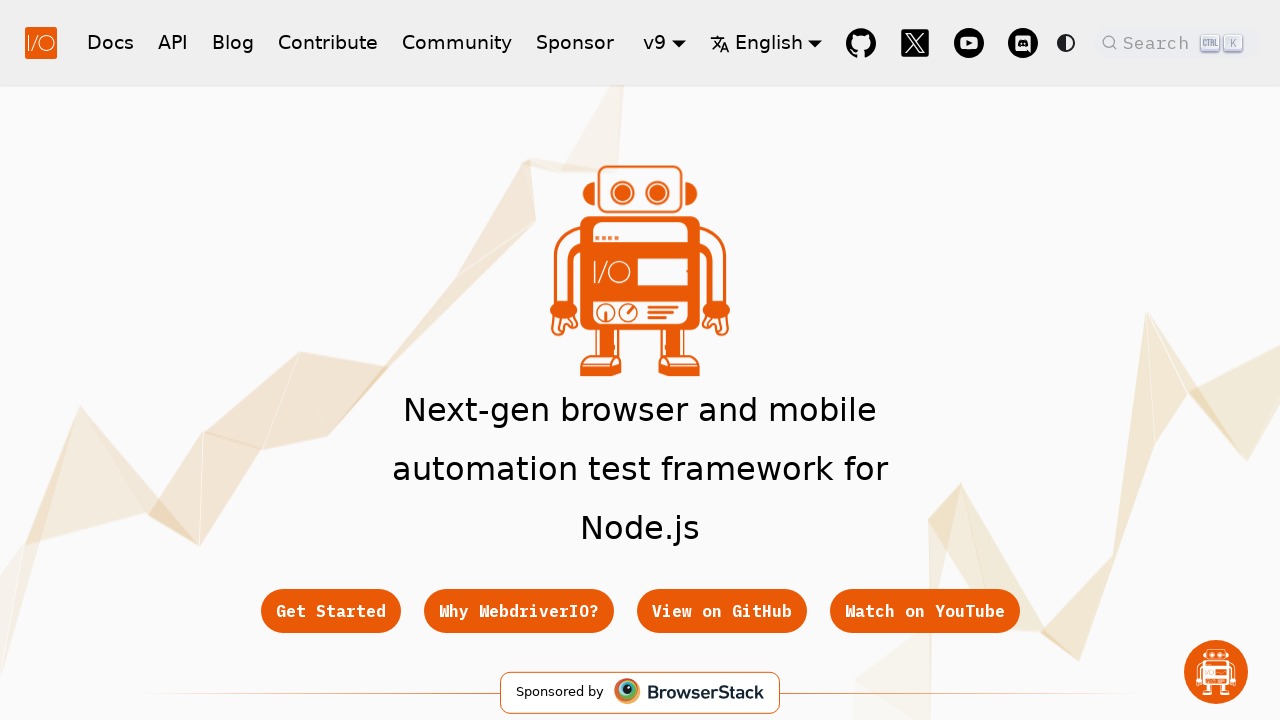

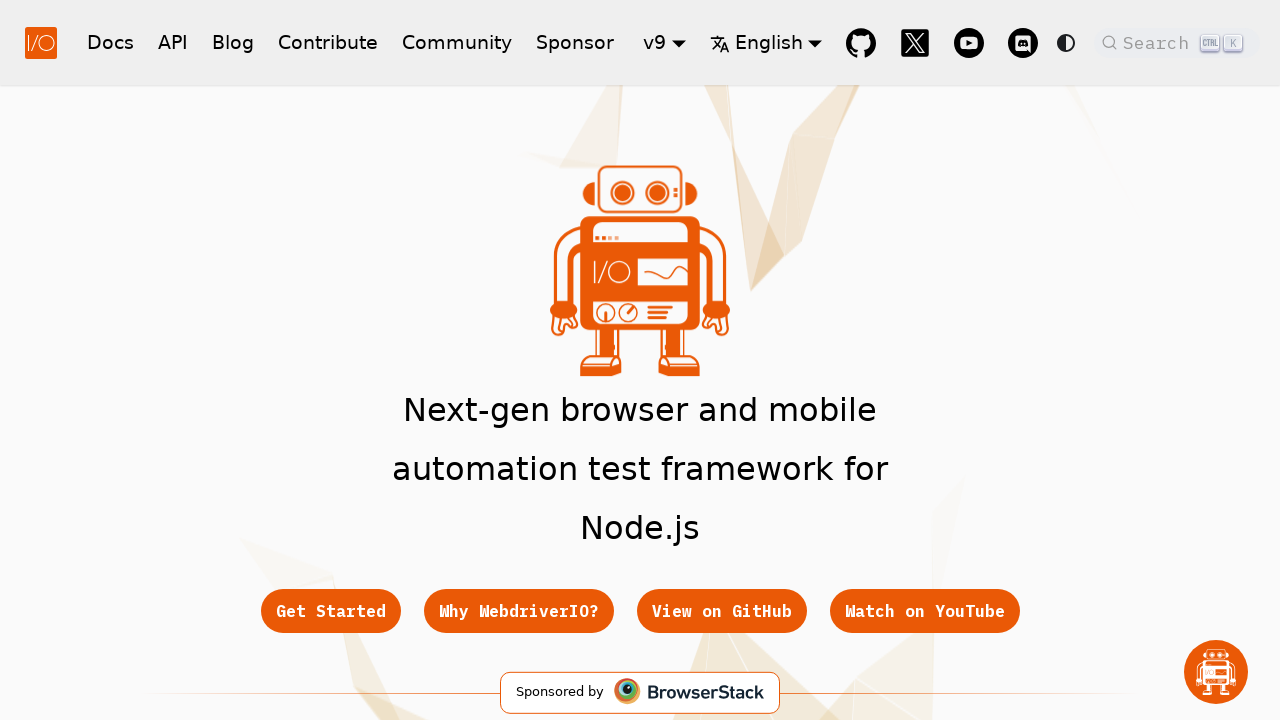